Tests JavaScript execution capabilities by scrolling to bottom and top of page, modifying element styles, removing link target attribute, and clicking a link

Starting URL: https://the-internet.herokuapp.com/floating_menu

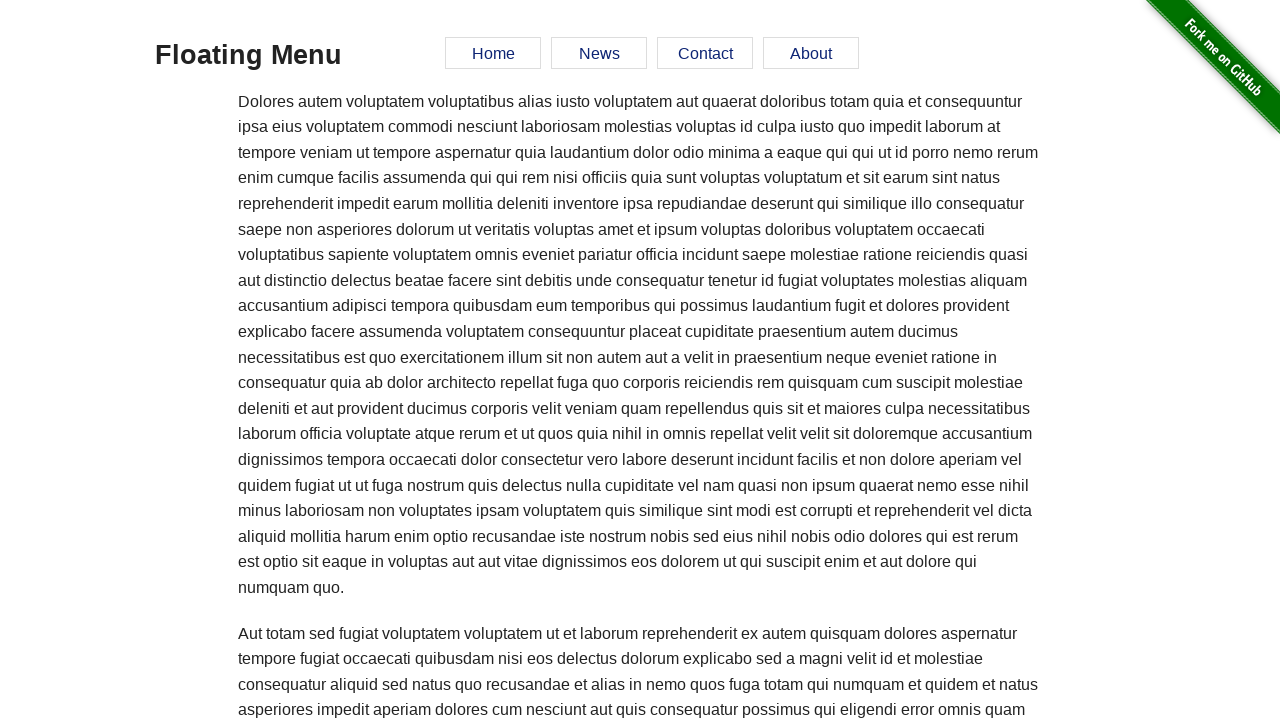

Scrolled to bottom of page
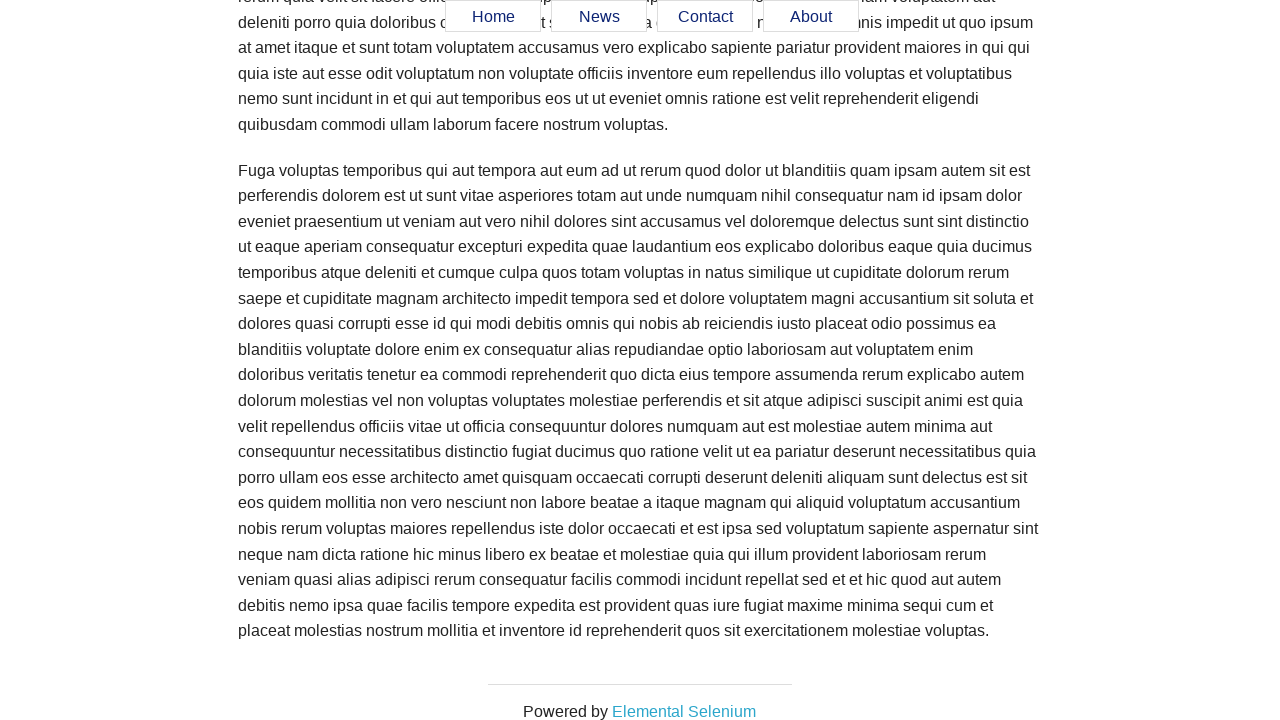

Scrolled back to top of page
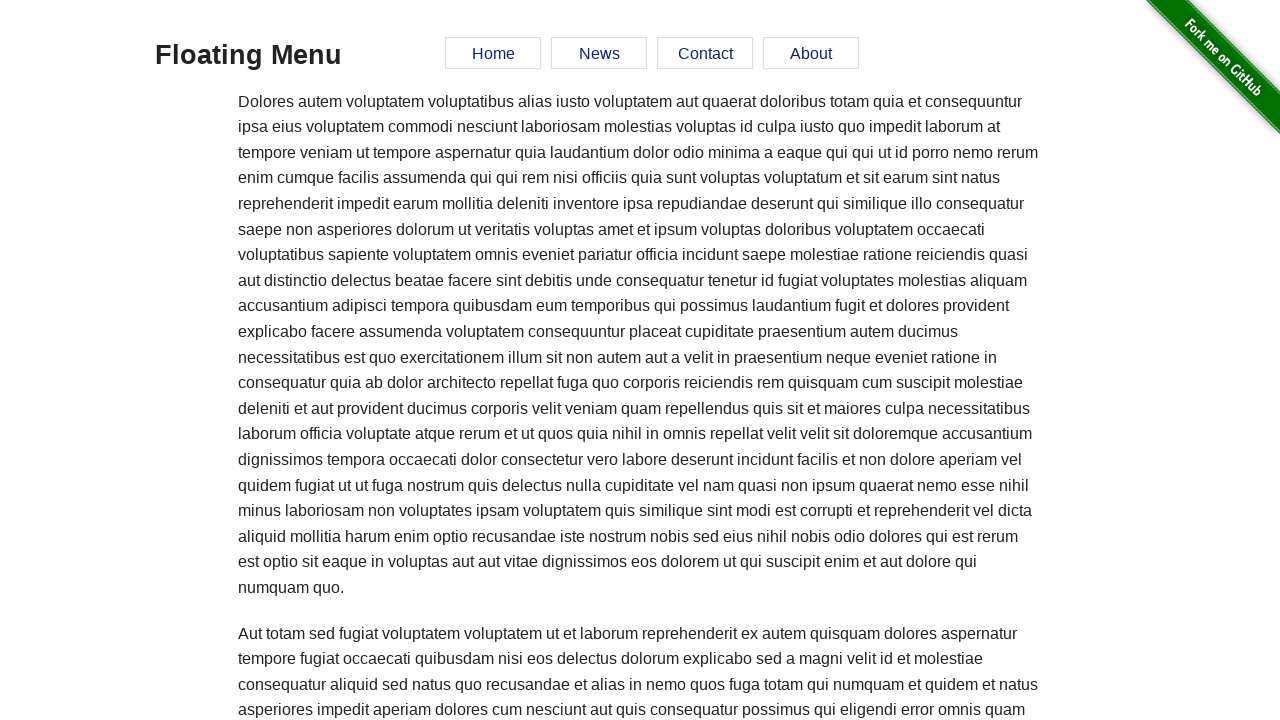

Added red border around h3 element
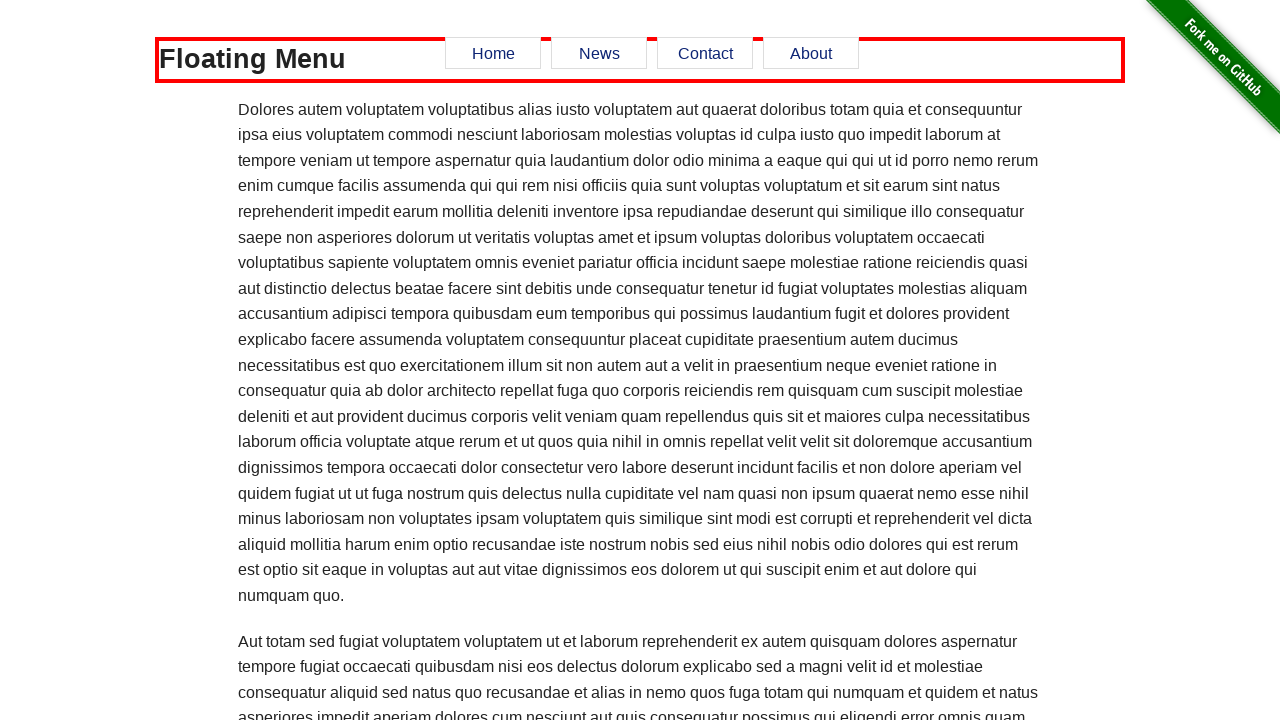

Removed target attribute from Elemental Selenium link
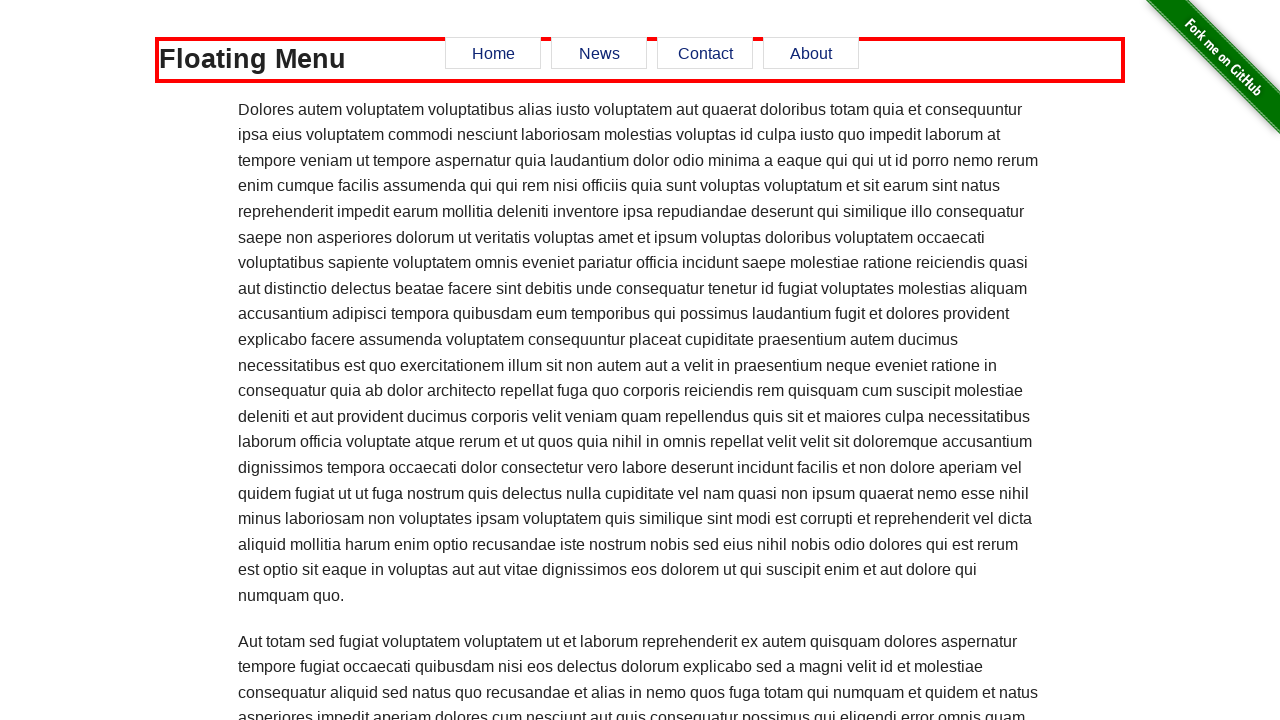

Clicked Elemental Selenium link at (684, 711) on [href='http://elementalselenium.com/']
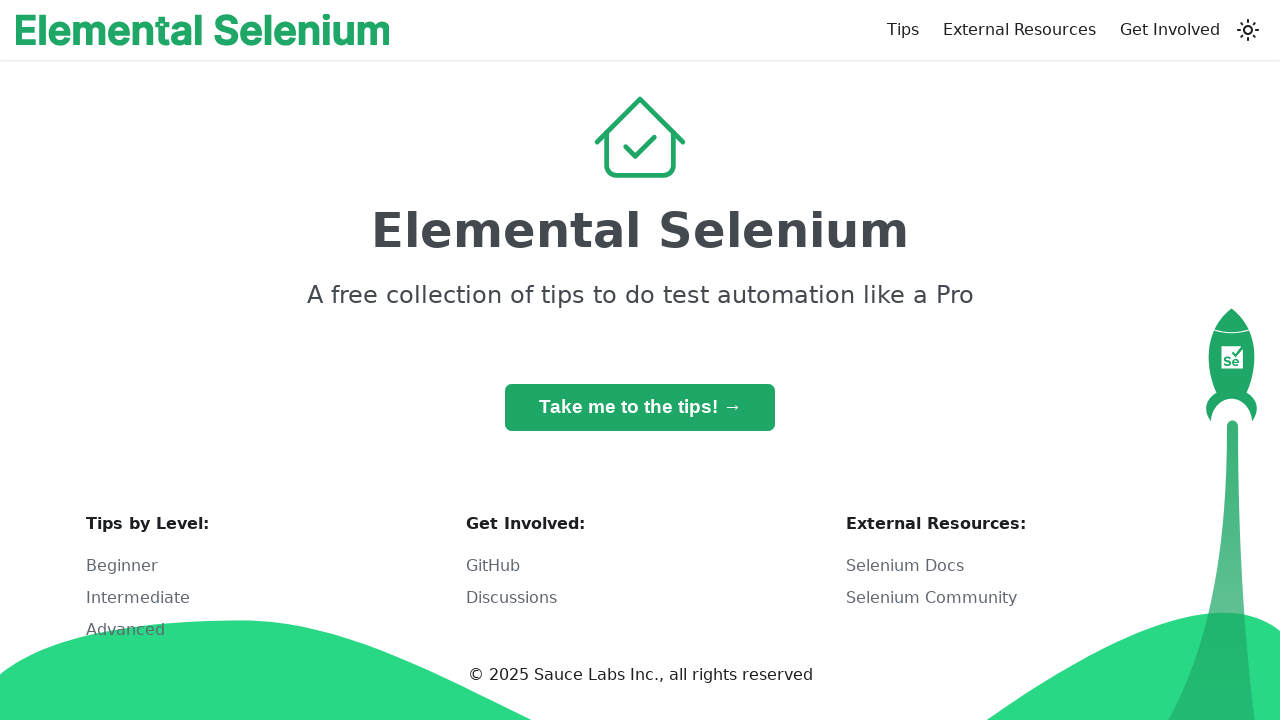

Page load completed after navigation
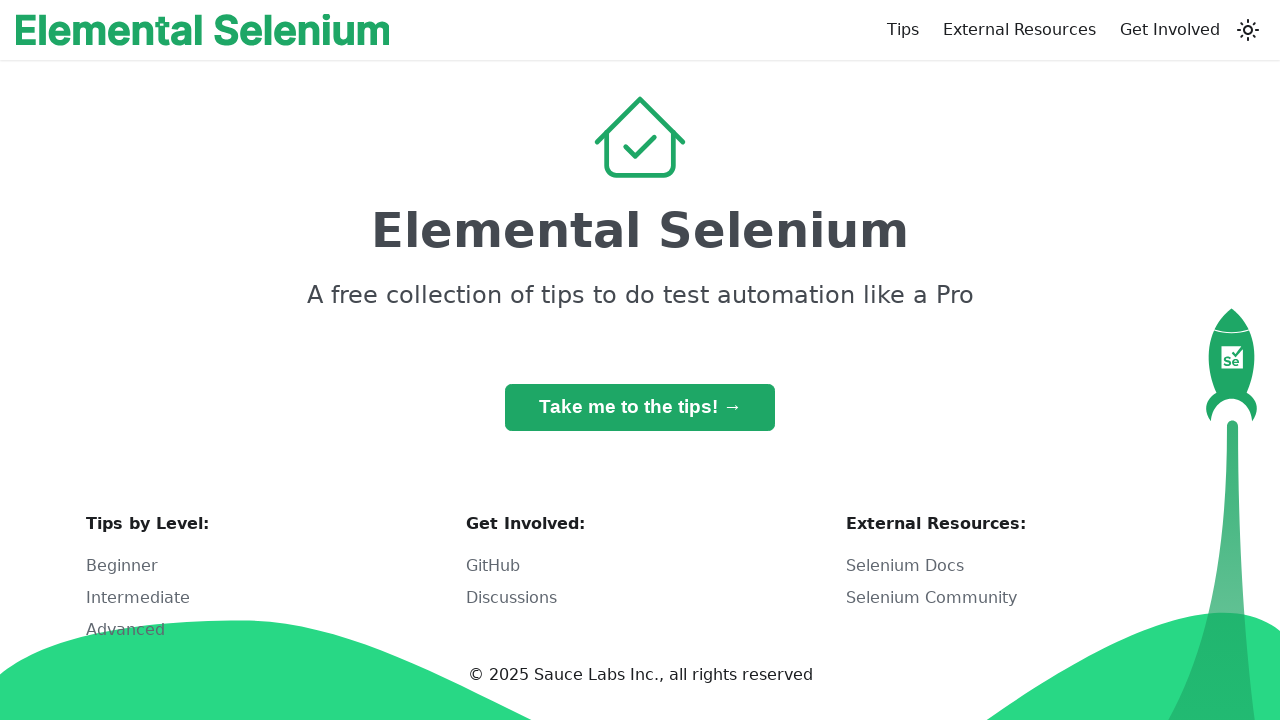

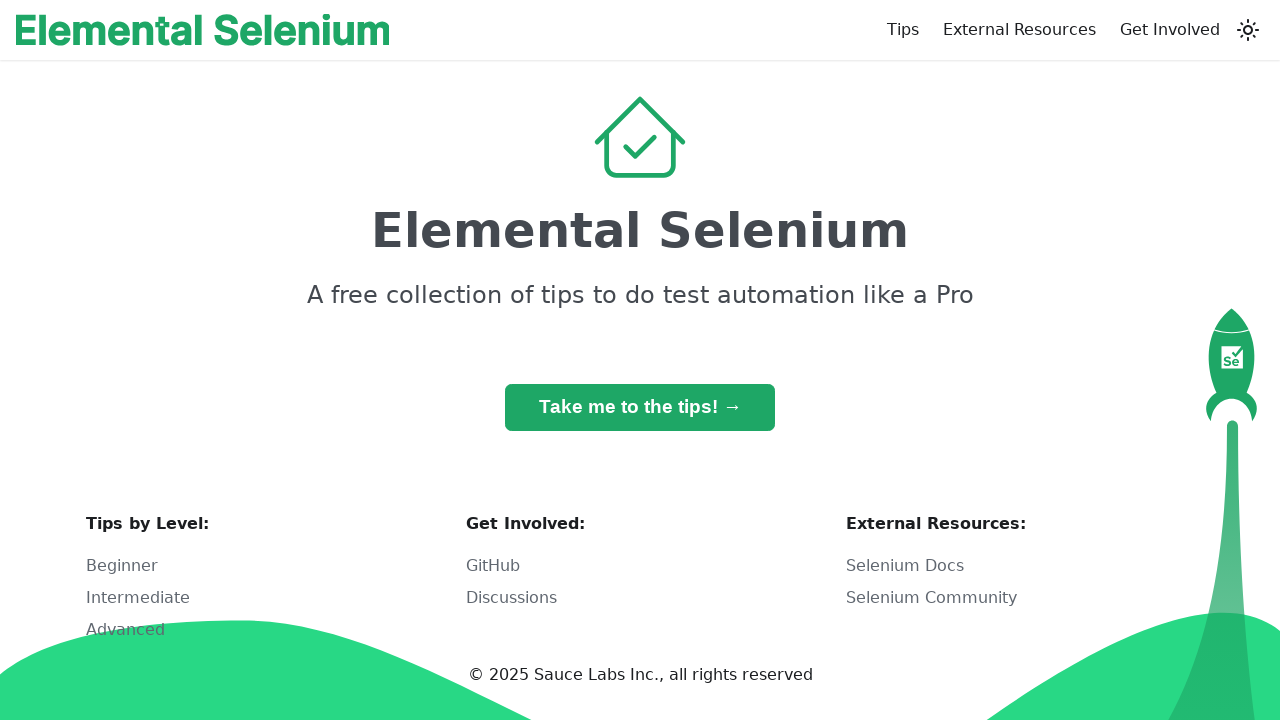